Tests stale element reference handling by refreshing the page and re-finding an email input field before filling it

Starting URL: https://naveenautomationlabs.com/opencart/index.php?route=account/login

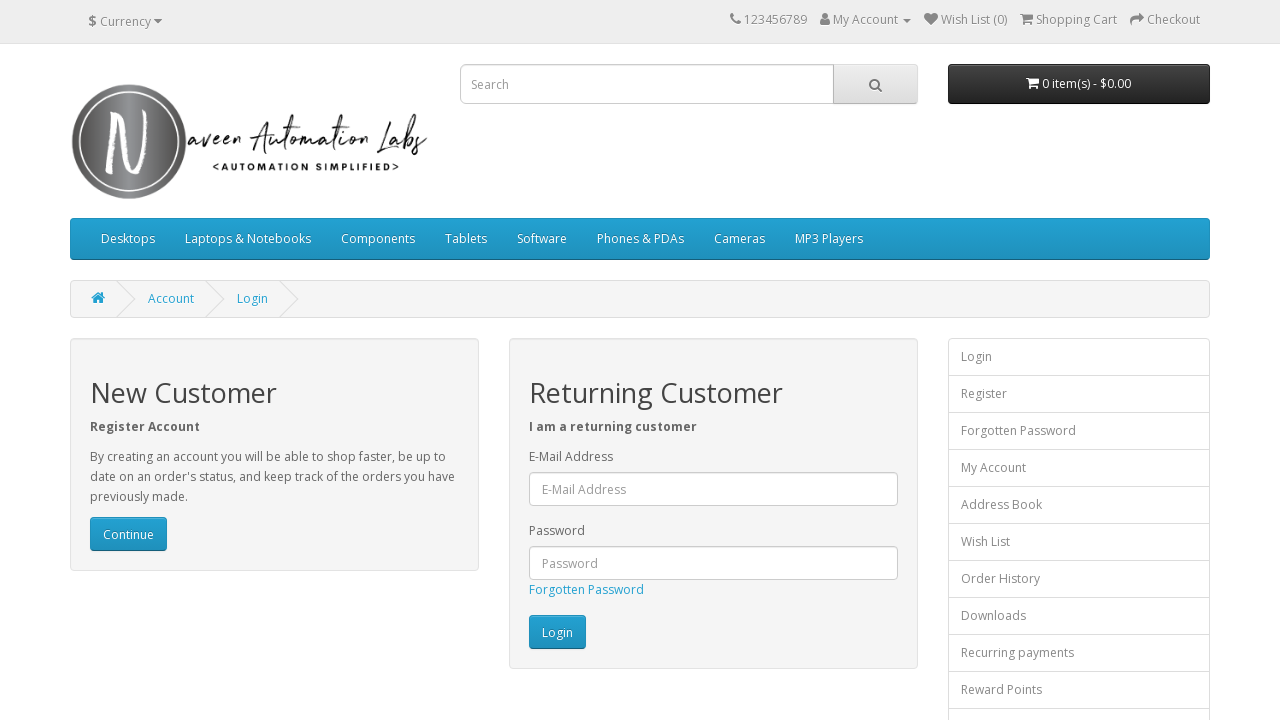

Located email input field on login page
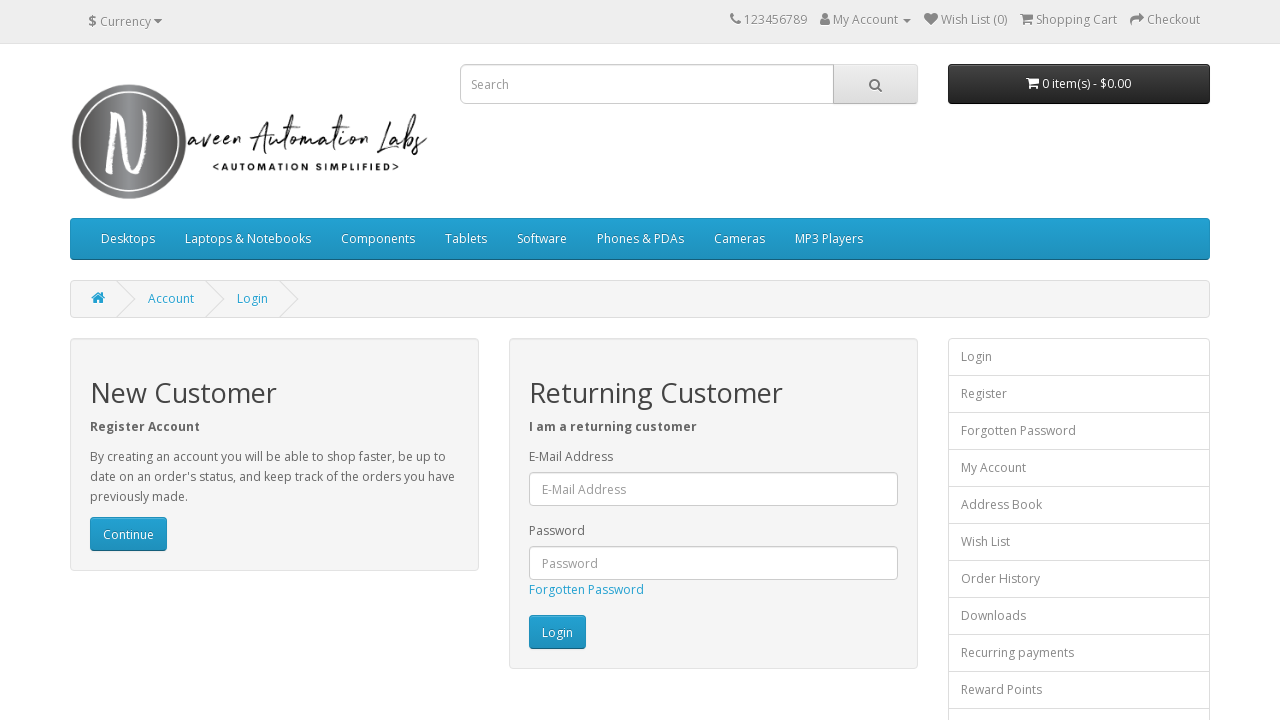

Refreshed page to create stale element reference
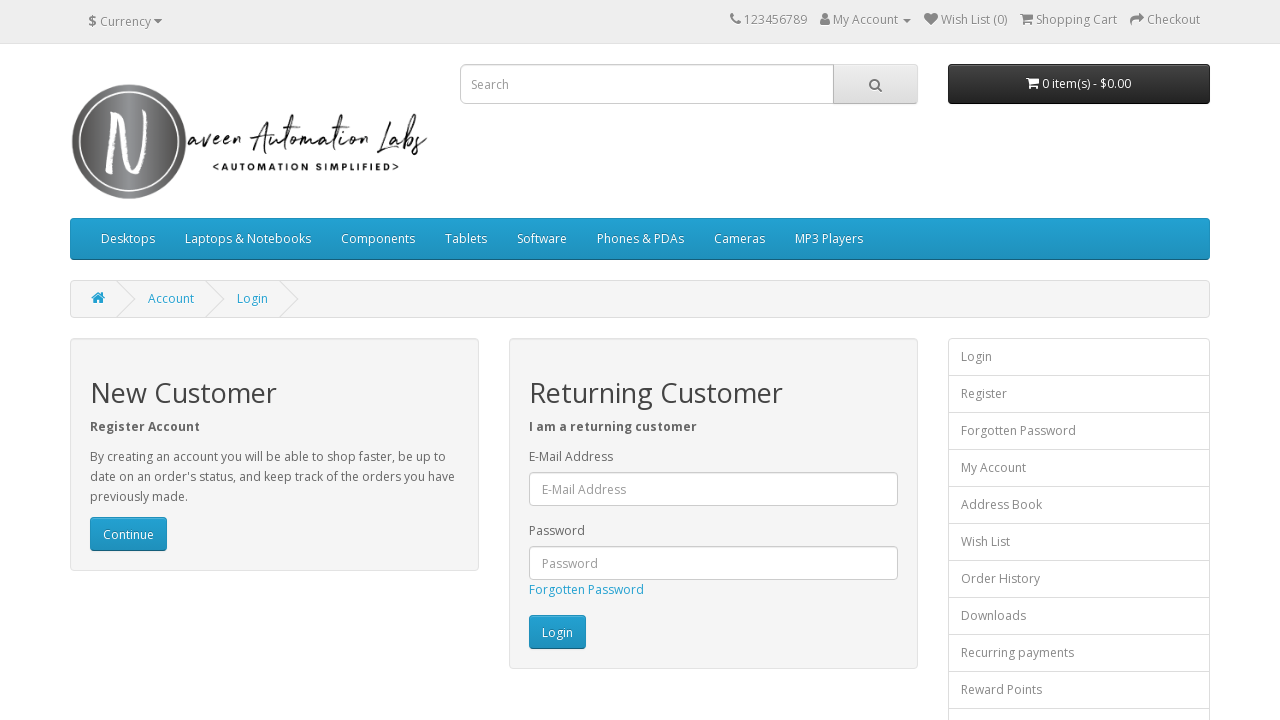

Re-found and filled email input field with 'msp@it.com' on #input-email
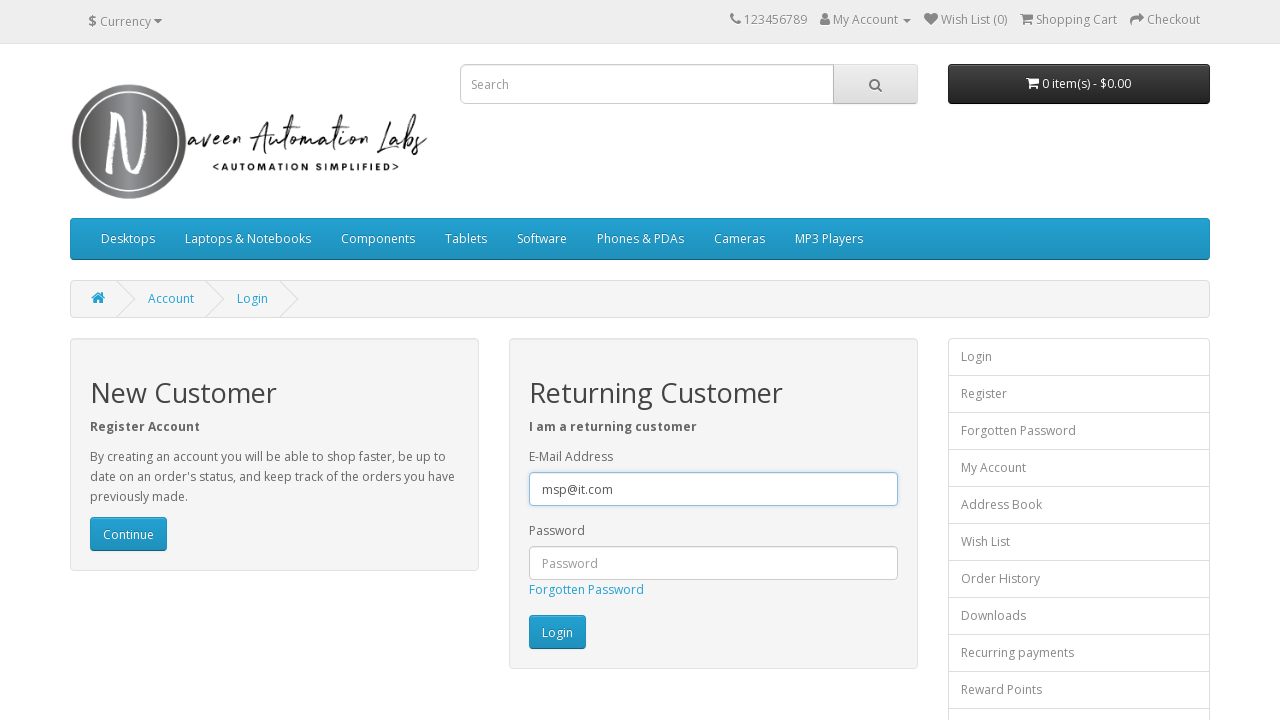

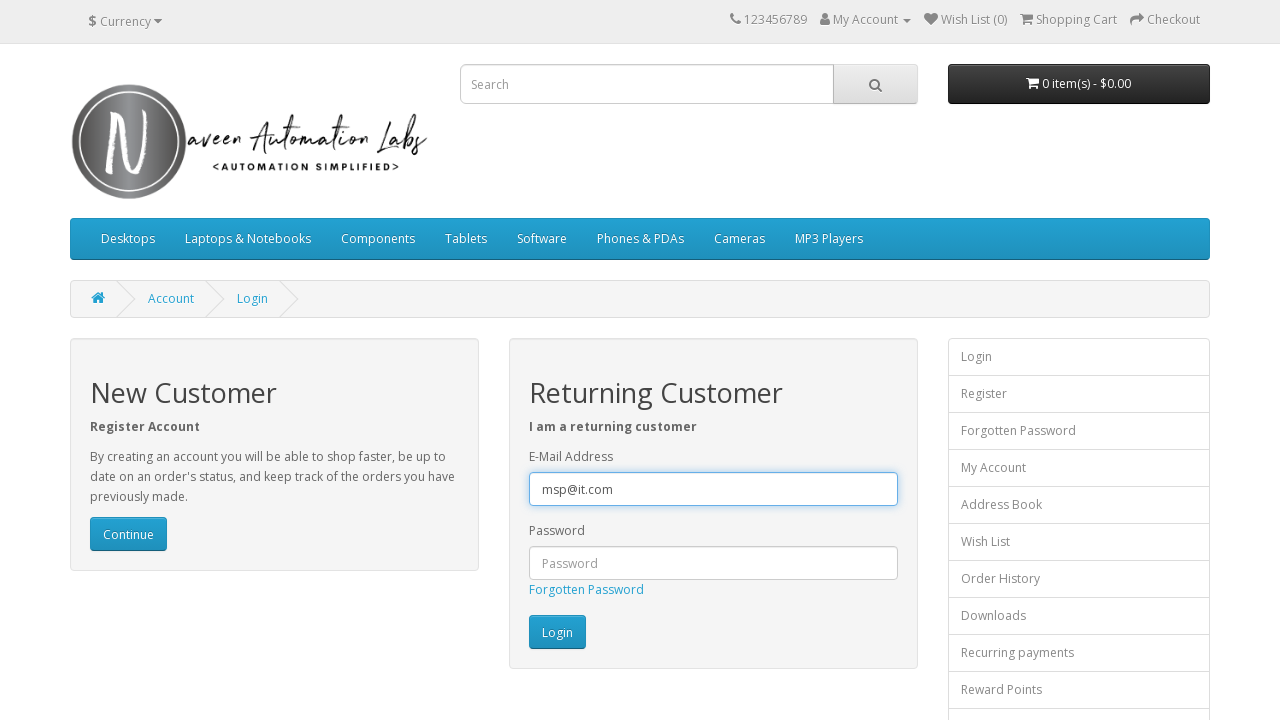